Tests various link interactions including clicking a dashboard link, navigating back, extracting link attributes, and counting total links on the page

Starting URL: https://www.leafground.com/link.xhtml

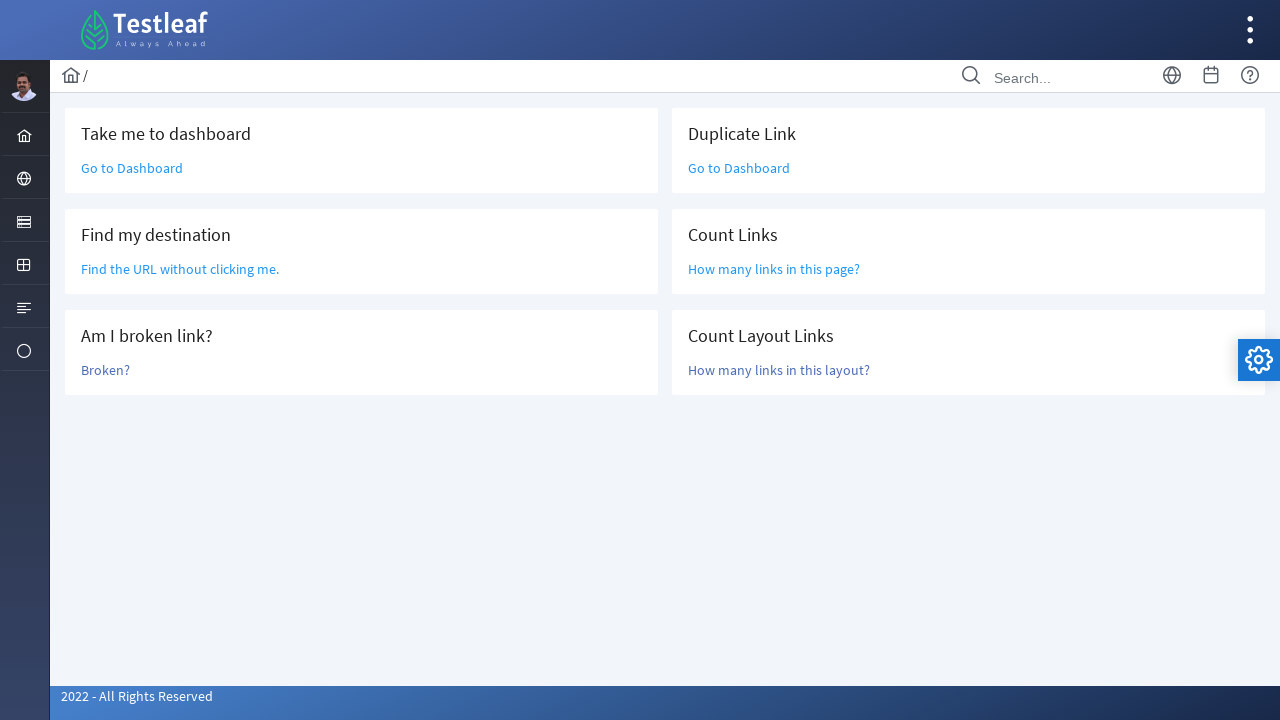

Clicked 'Go to Dashboard' link at (132, 168) on text=Go to Dashboard
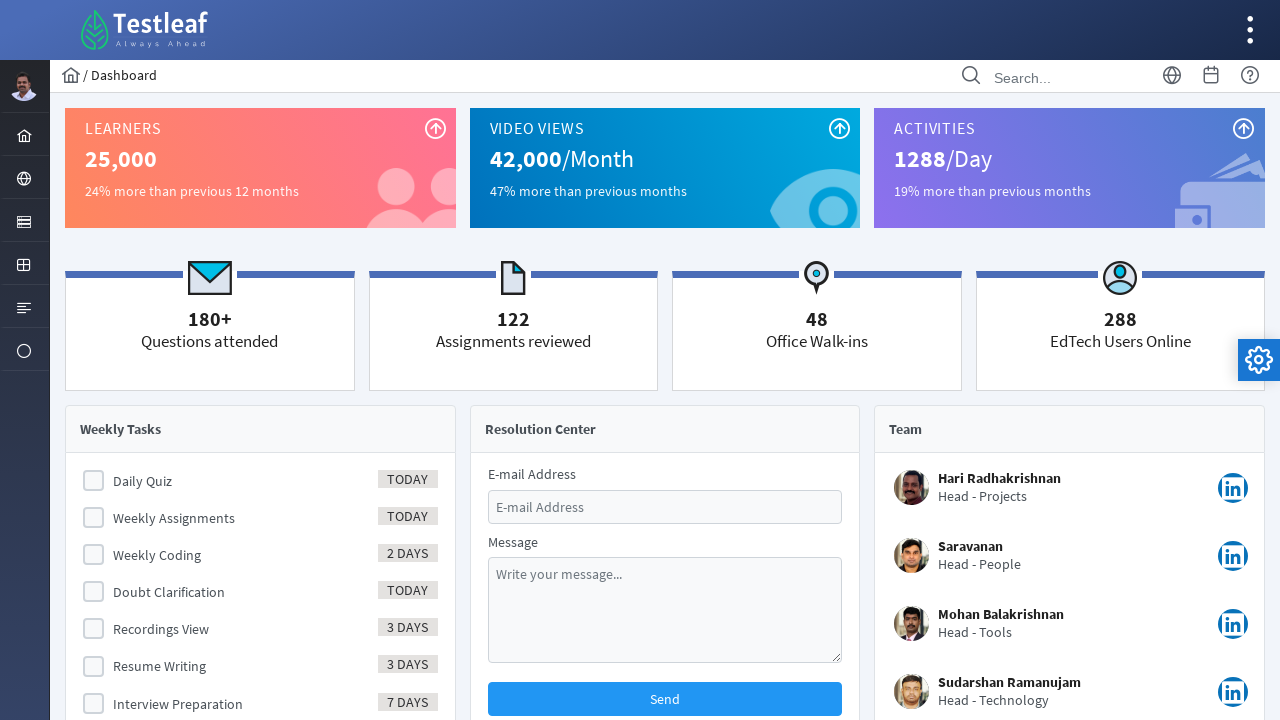

Navigated back to the original page
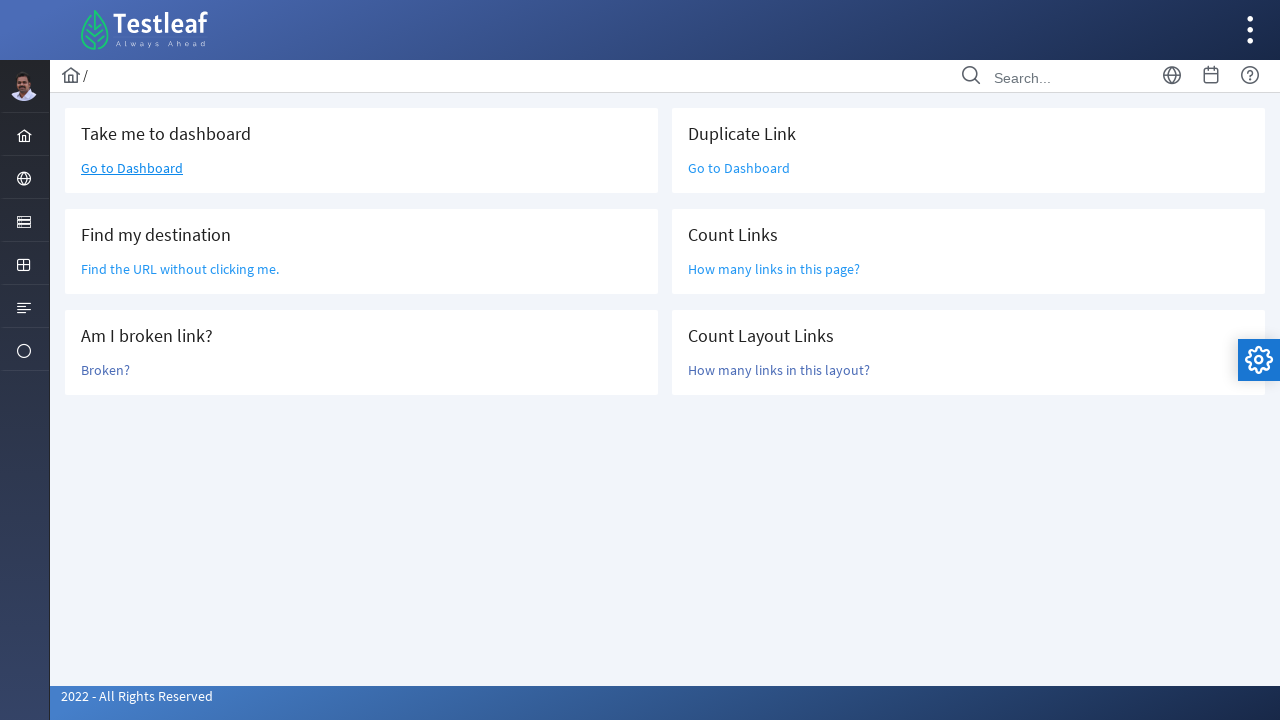

Located specific link element
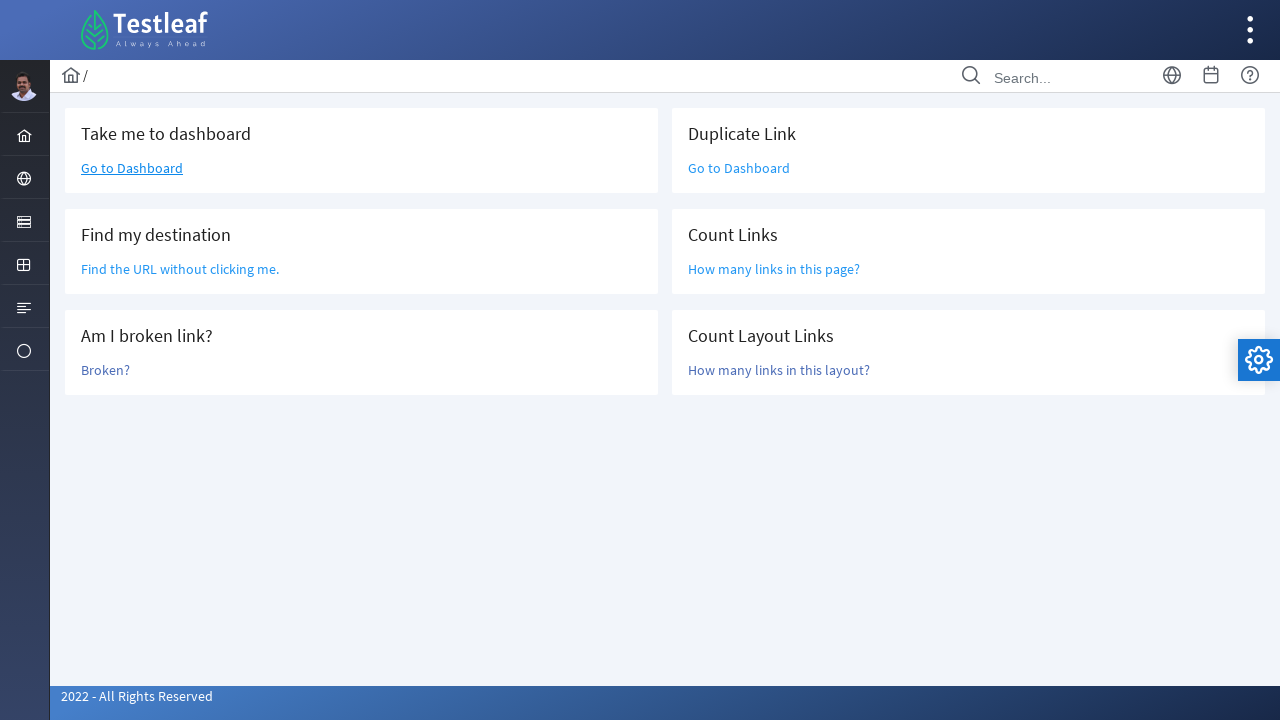

Extracted href attribute: /grid.xhtml
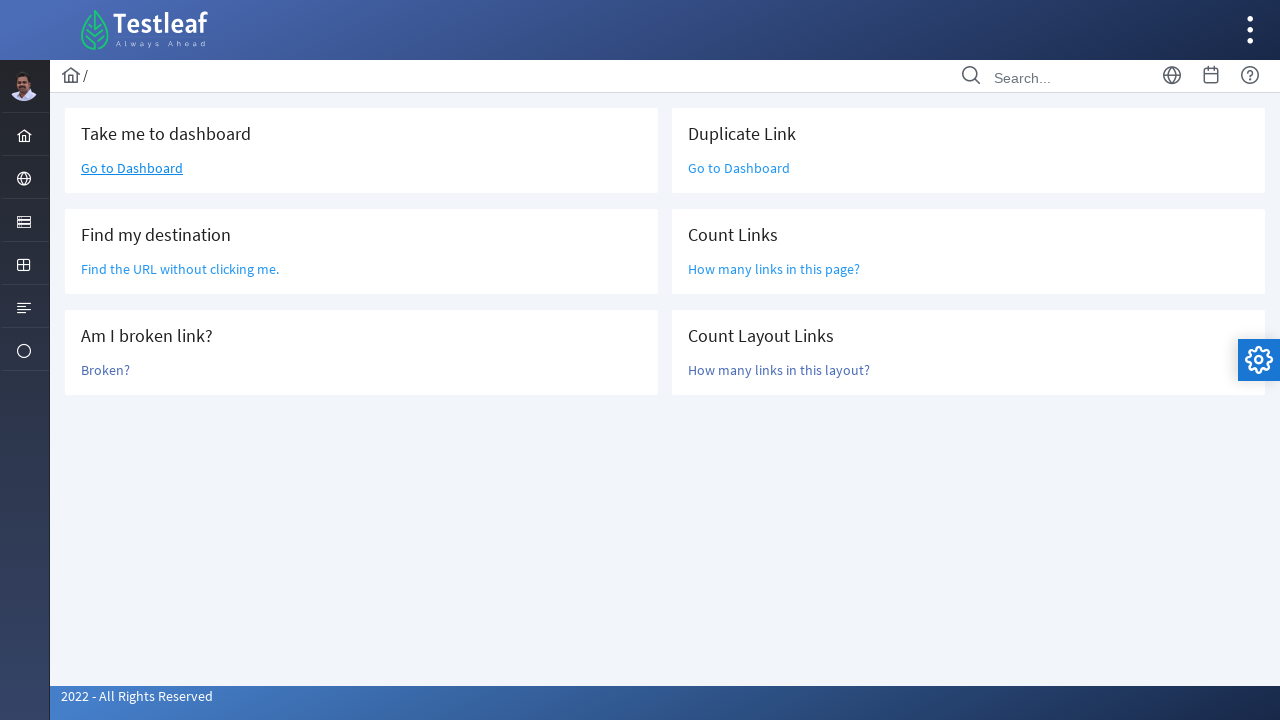

Clicked another link to test broken link at (774, 269) on xpath=//*[@id='j_idt87']/div/div[2]/div[2]/div/div/a
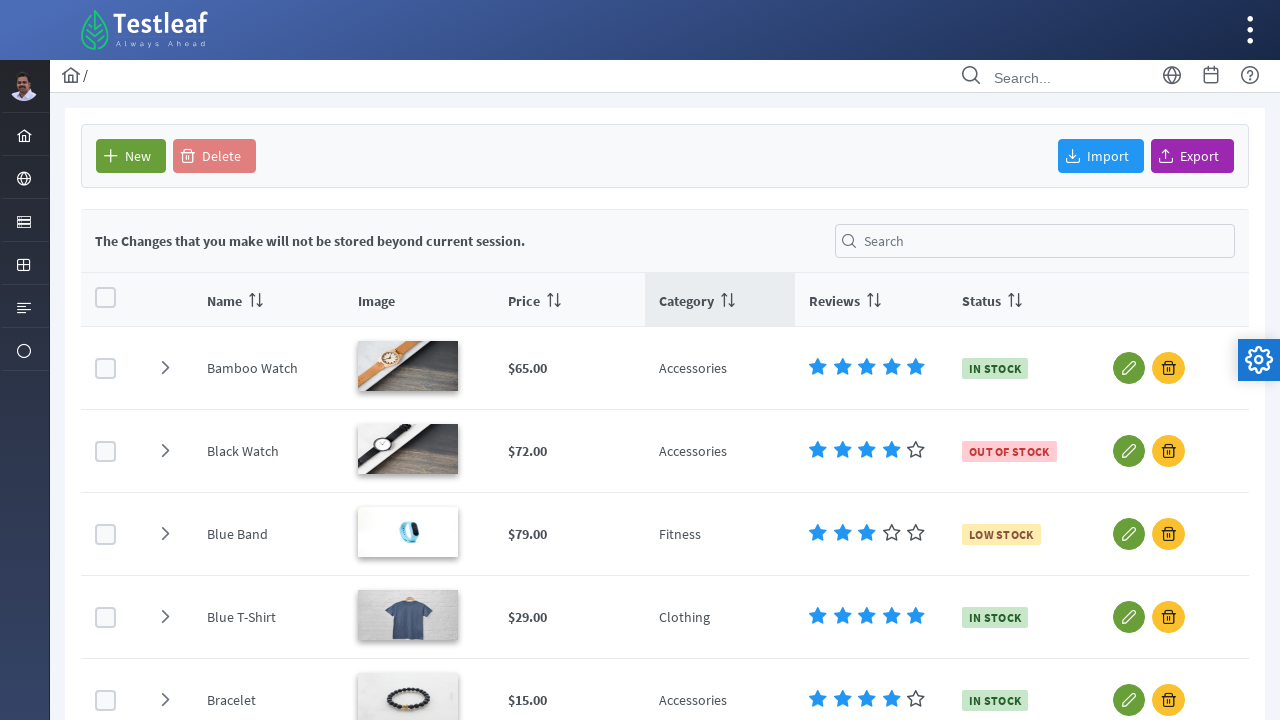

Counted total links on page: 79
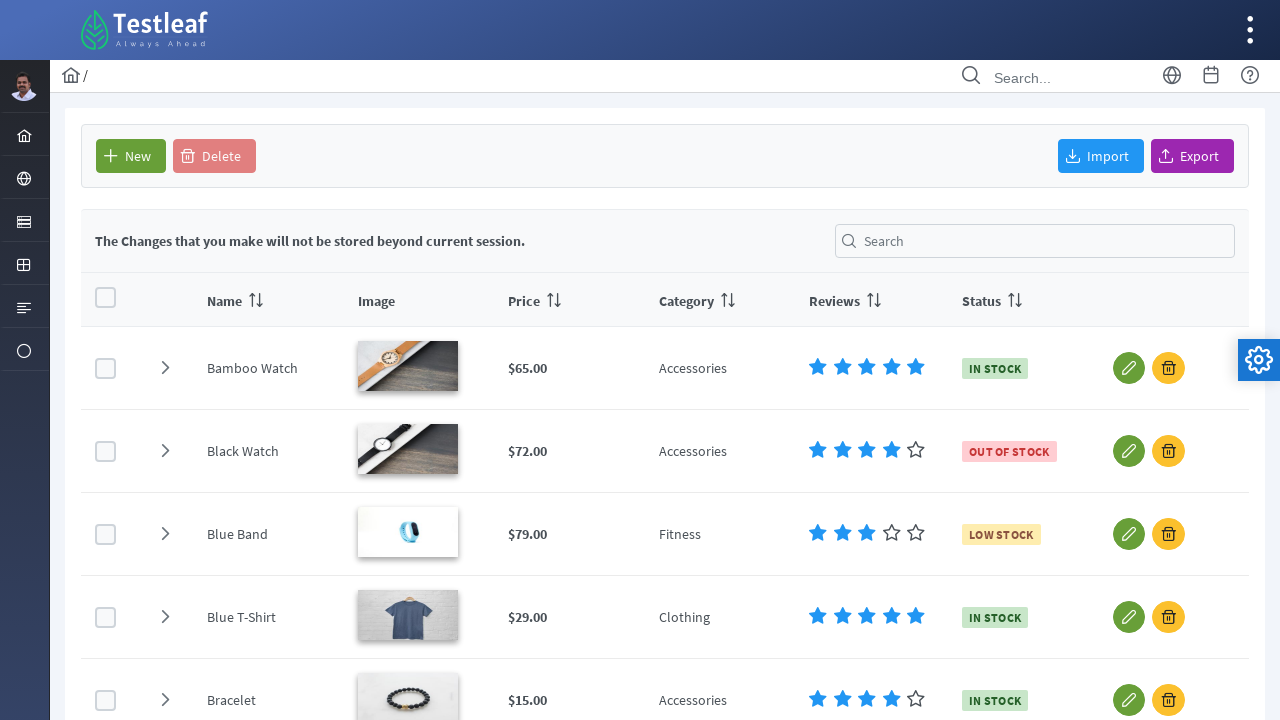

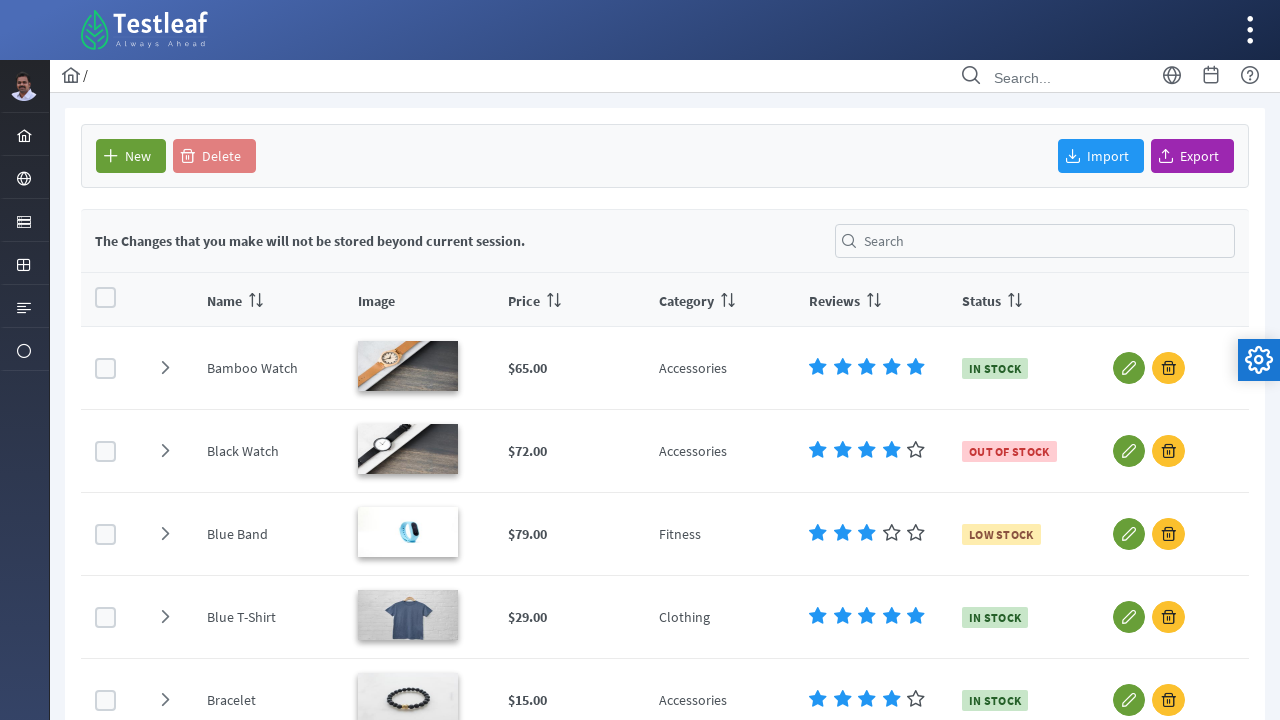